Finds the first element with a specific class and retrieves its text

Starting URL: https://uljanovs.github.io/site/examples/locators

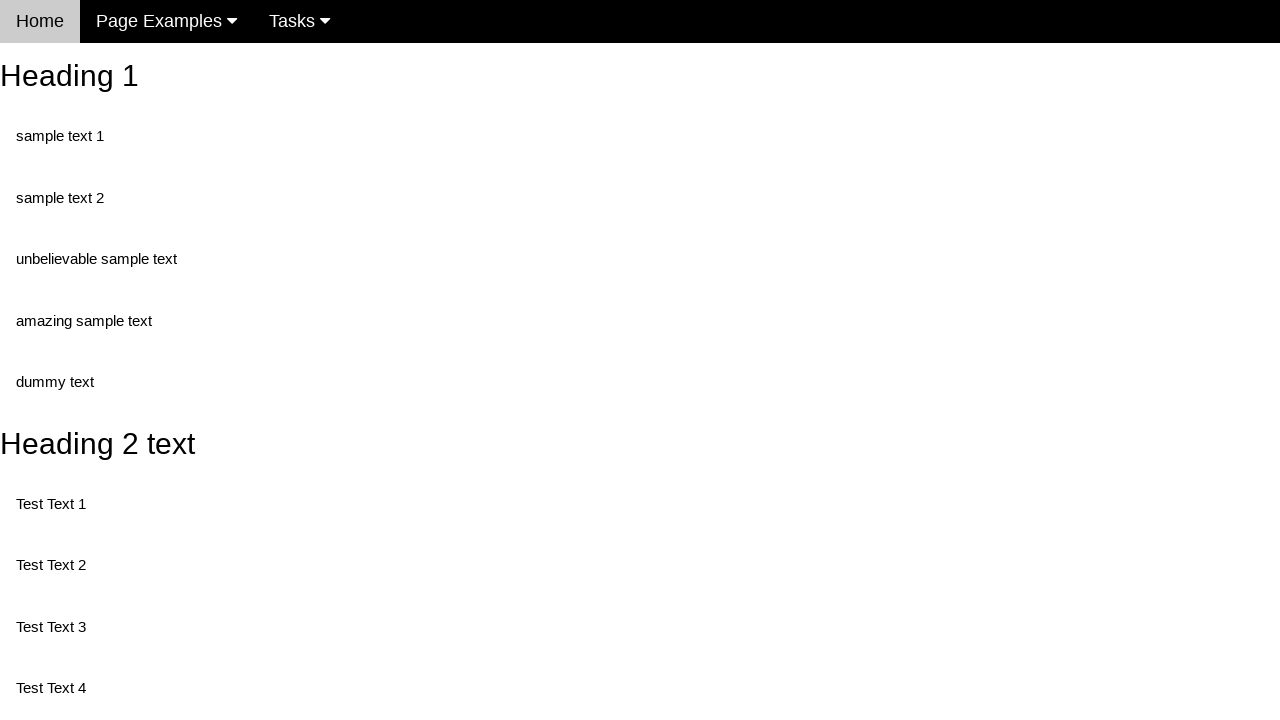

Navigated to locators example page
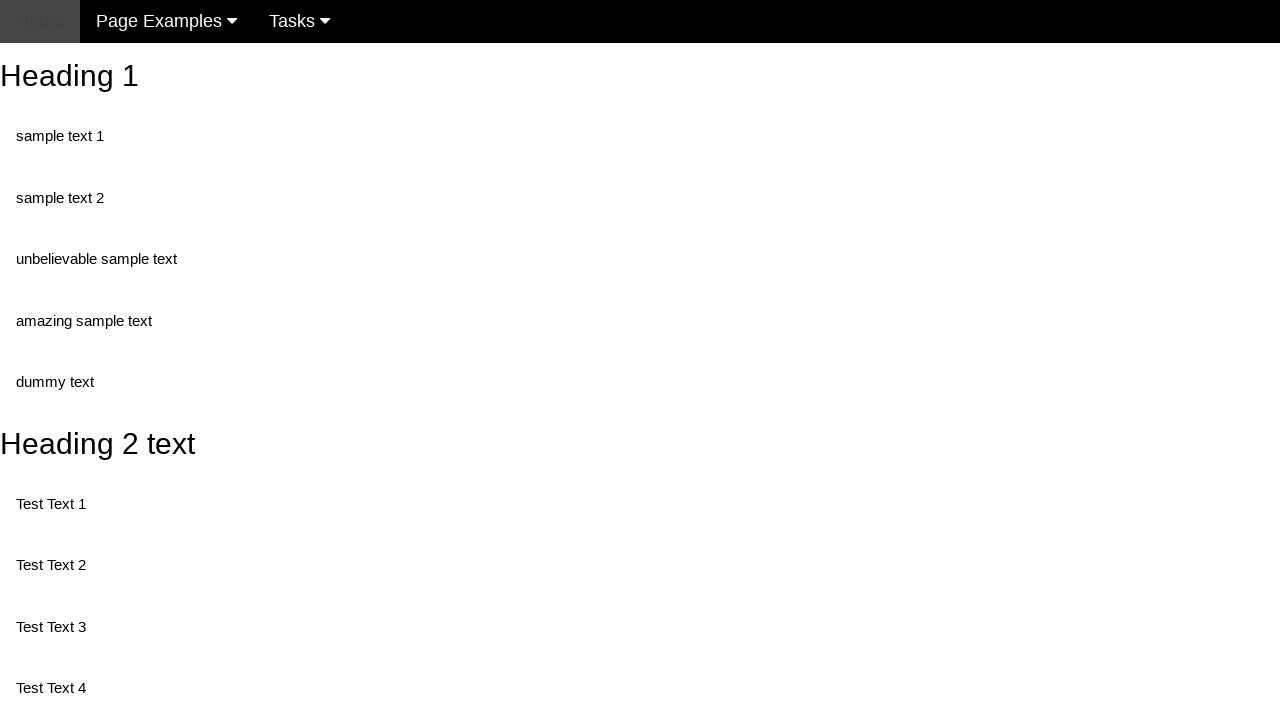

Retrieved text content from first element with class 'test'
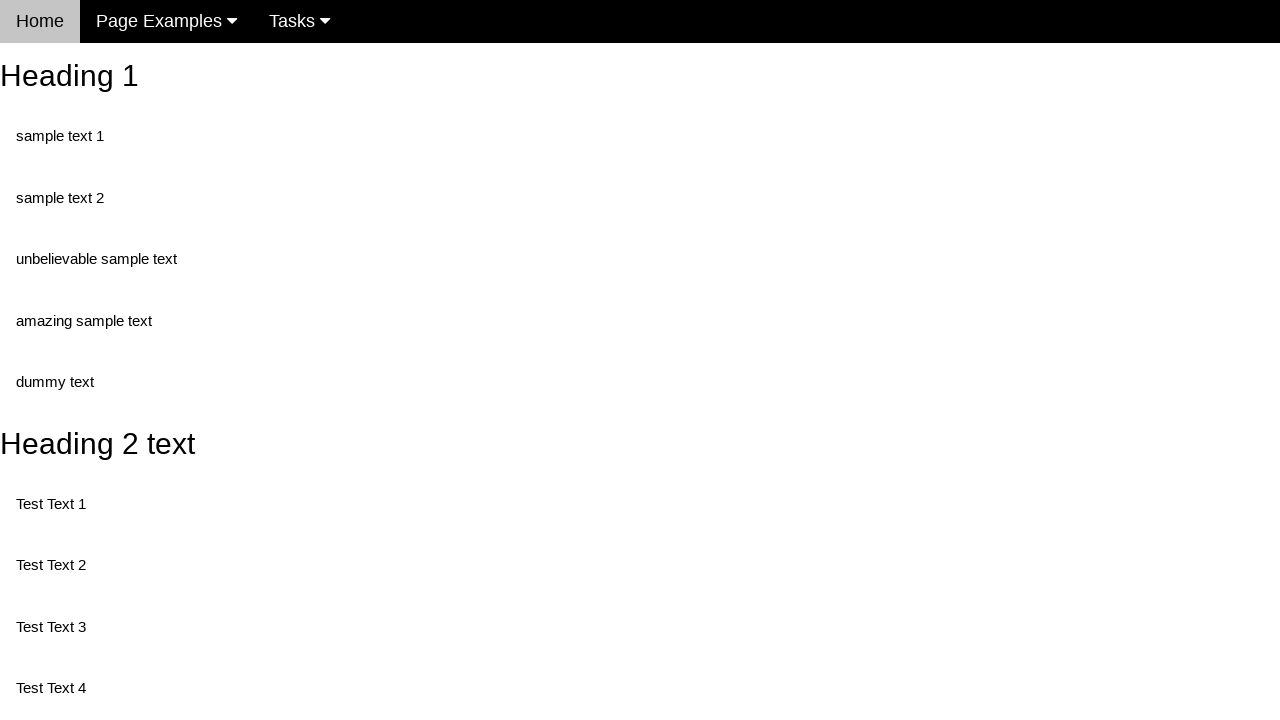

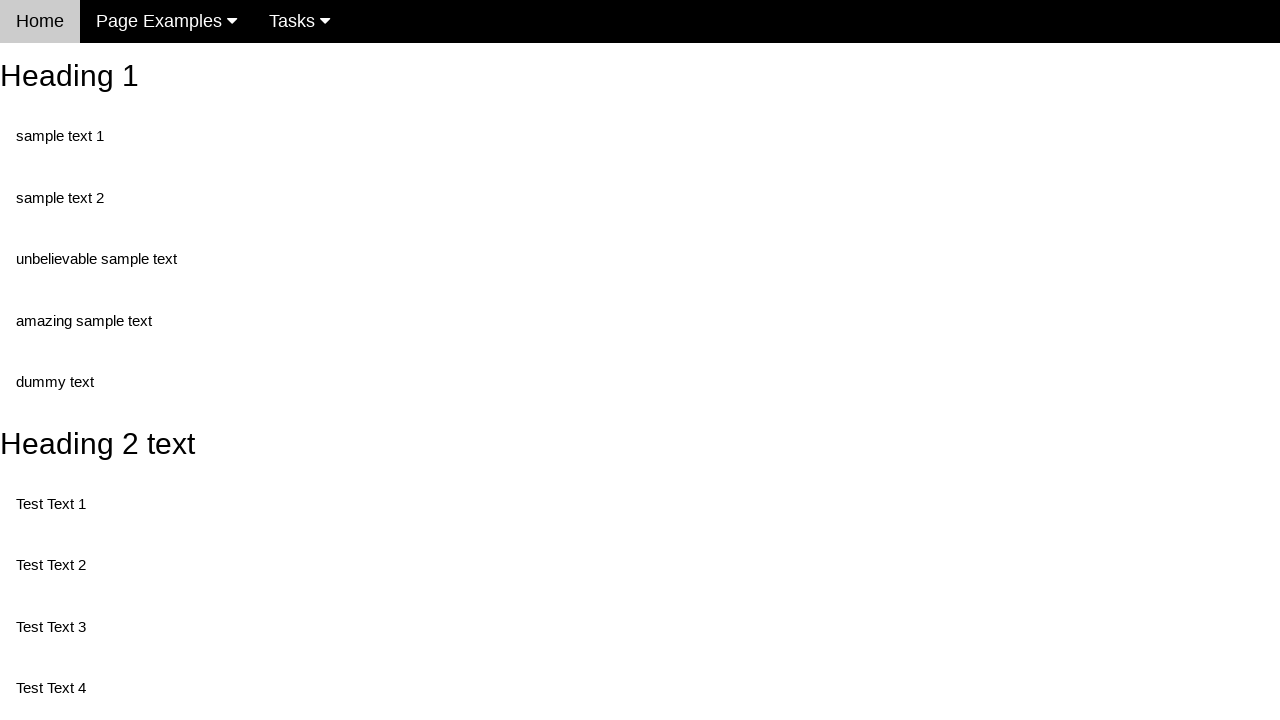